Tests editing a todo item by double-clicking, changing the text, and pressing Enter

Starting URL: https://demo.playwright.dev/todomvc

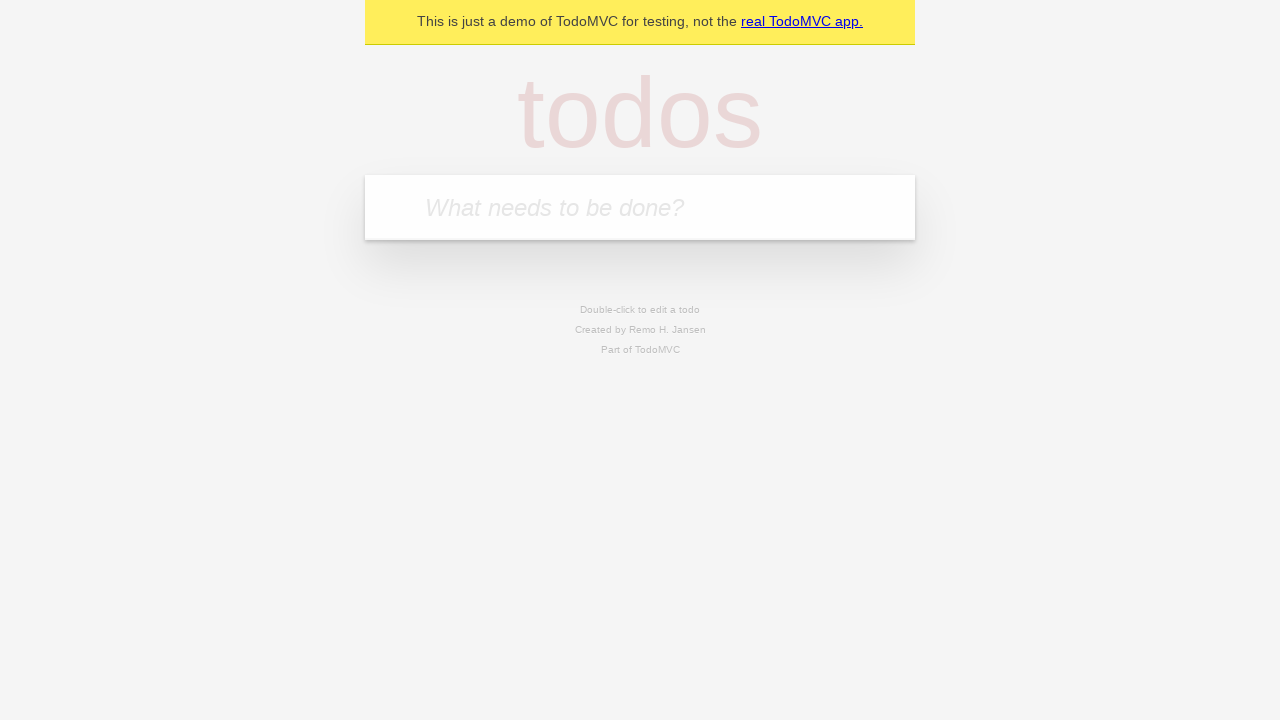

Located the 'What needs to be done?' input field
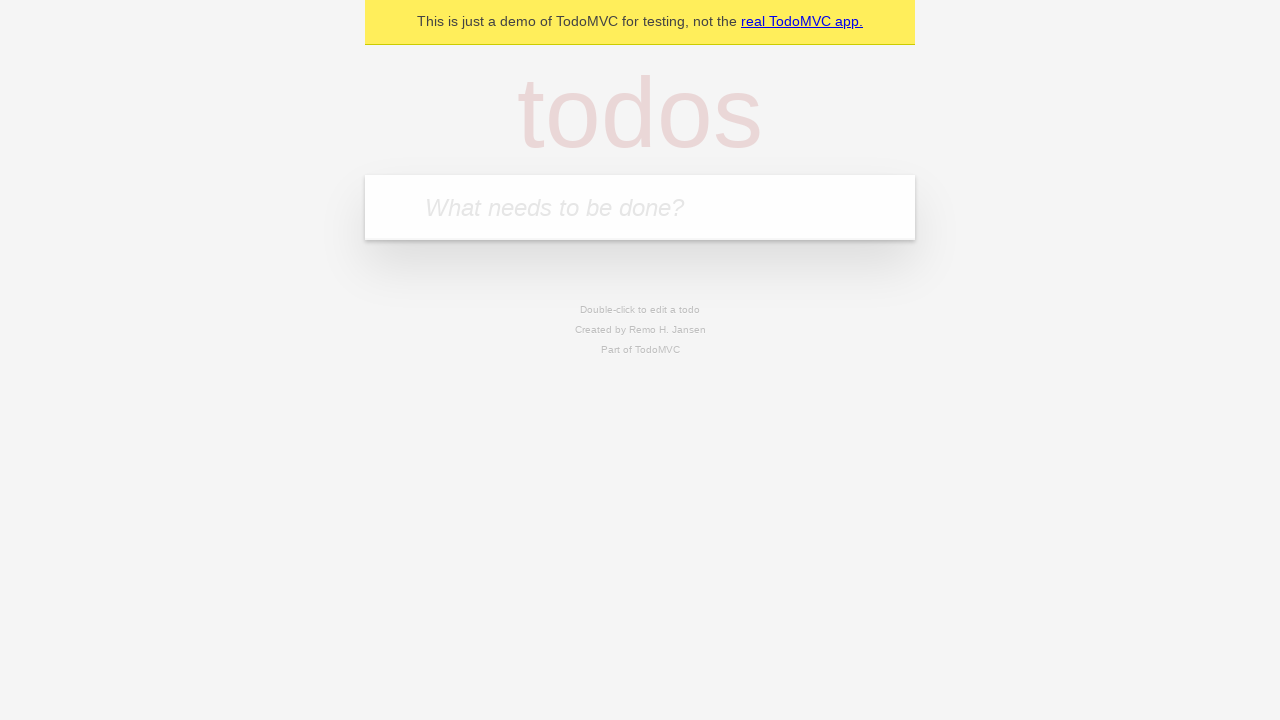

Filled first todo: 'buy some cheese' on internal:attr=[placeholder="What needs to be done?"i]
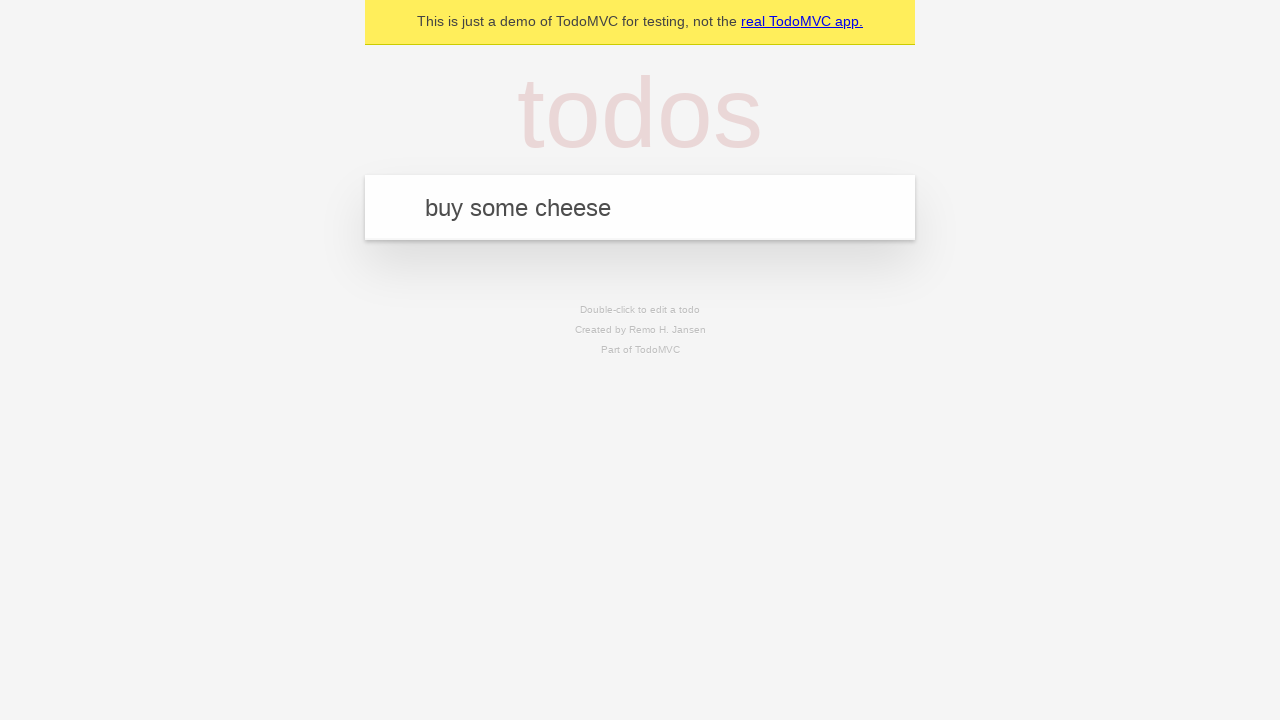

Pressed Enter to create first todo on internal:attr=[placeholder="What needs to be done?"i]
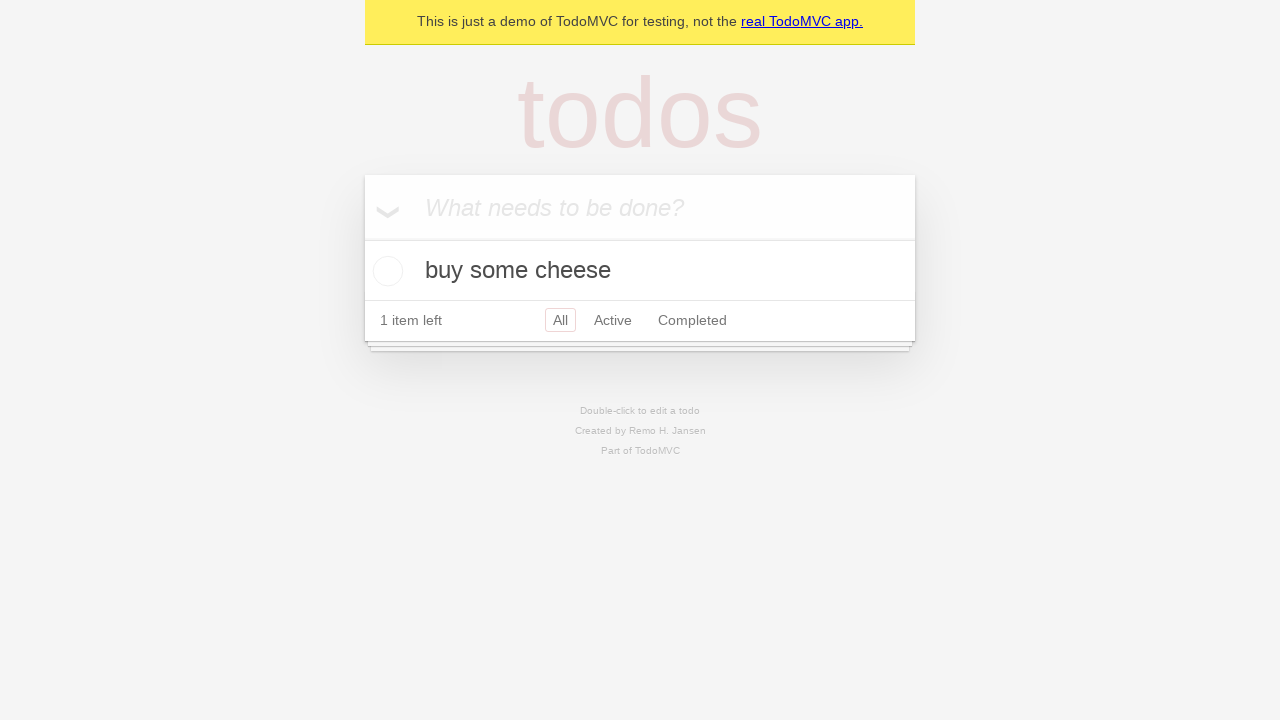

Filled second todo: 'feed the cat' on internal:attr=[placeholder="What needs to be done?"i]
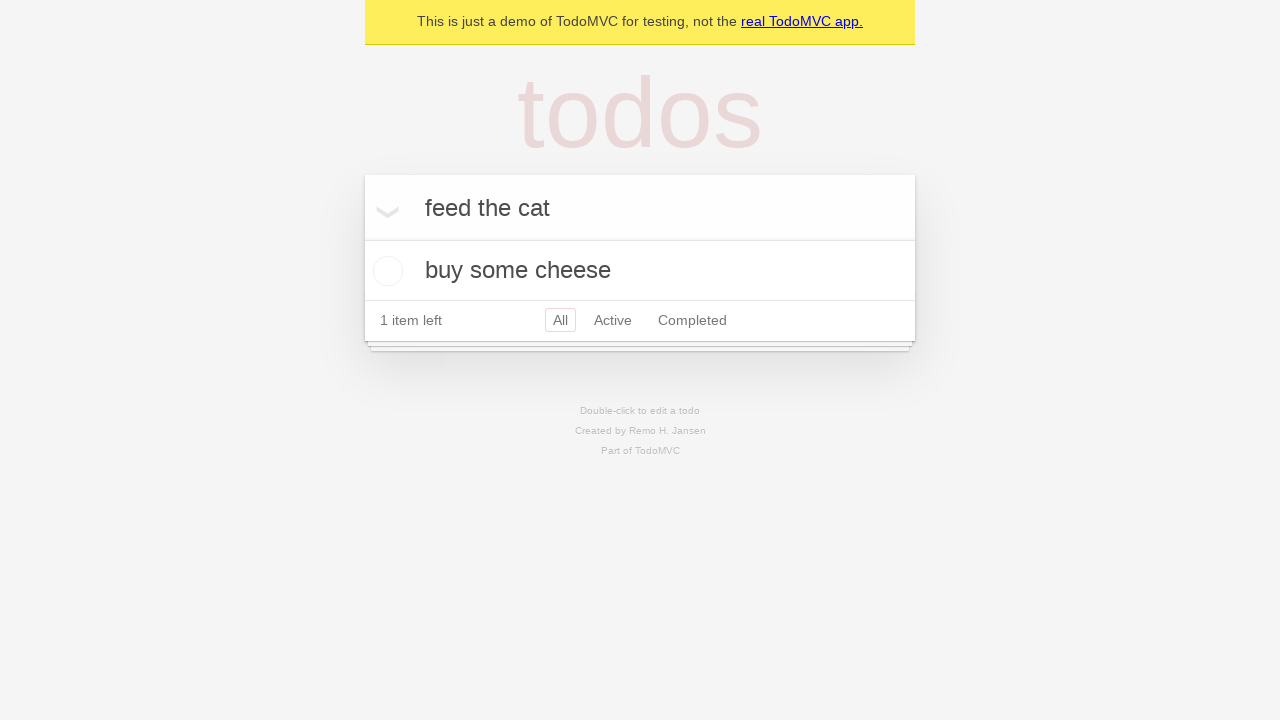

Pressed Enter to create second todo on internal:attr=[placeholder="What needs to be done?"i]
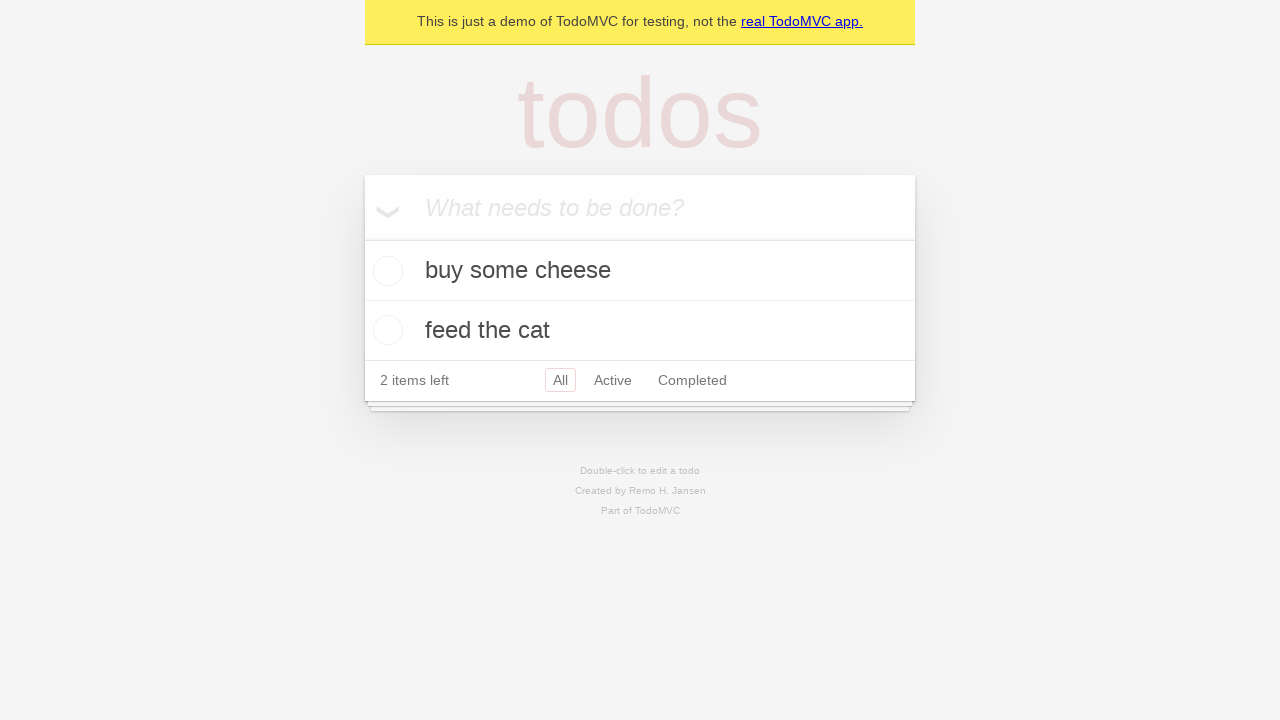

Filled third todo: 'book a doctors appointment' on internal:attr=[placeholder="What needs to be done?"i]
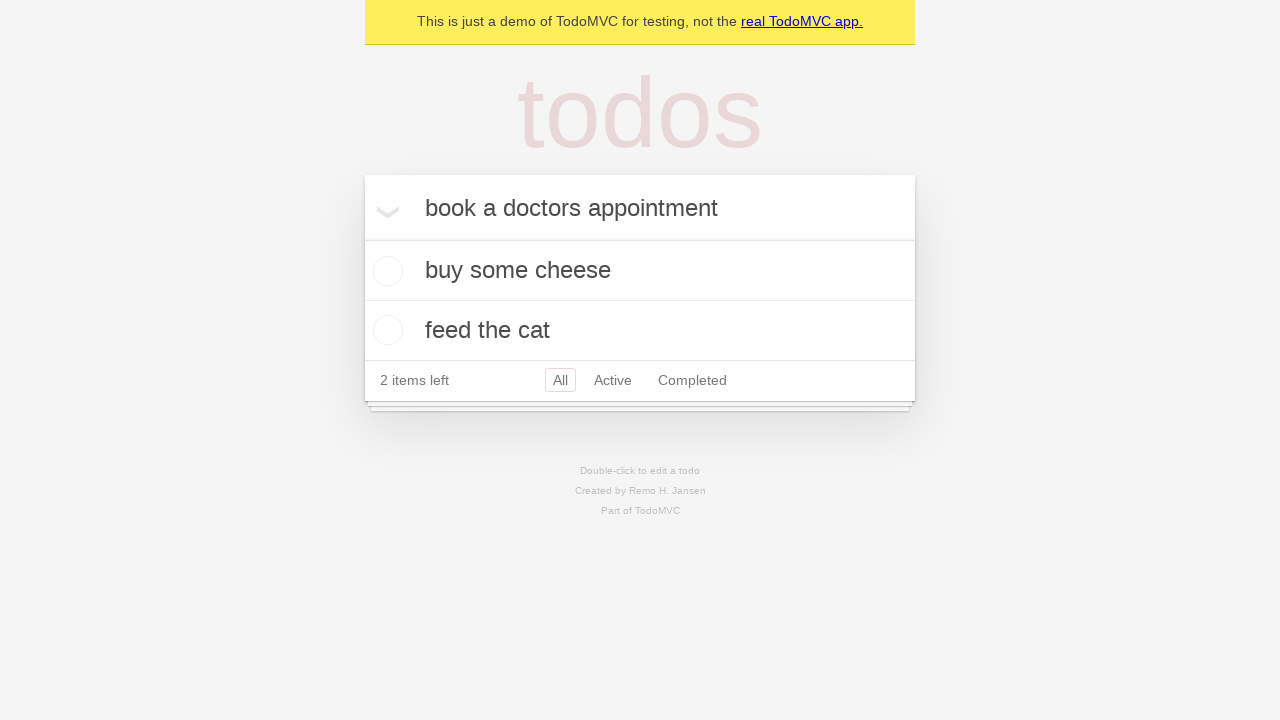

Pressed Enter to create third todo on internal:attr=[placeholder="What needs to be done?"i]
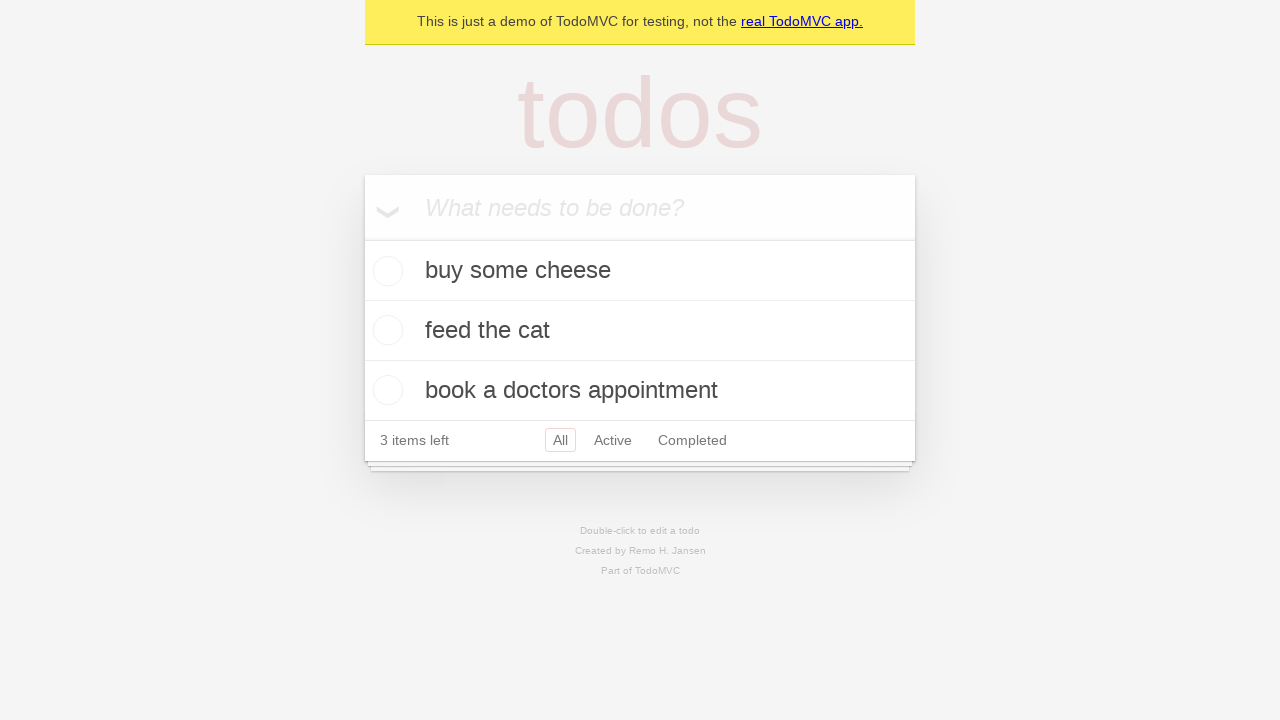

Waited for all three todos to be rendered
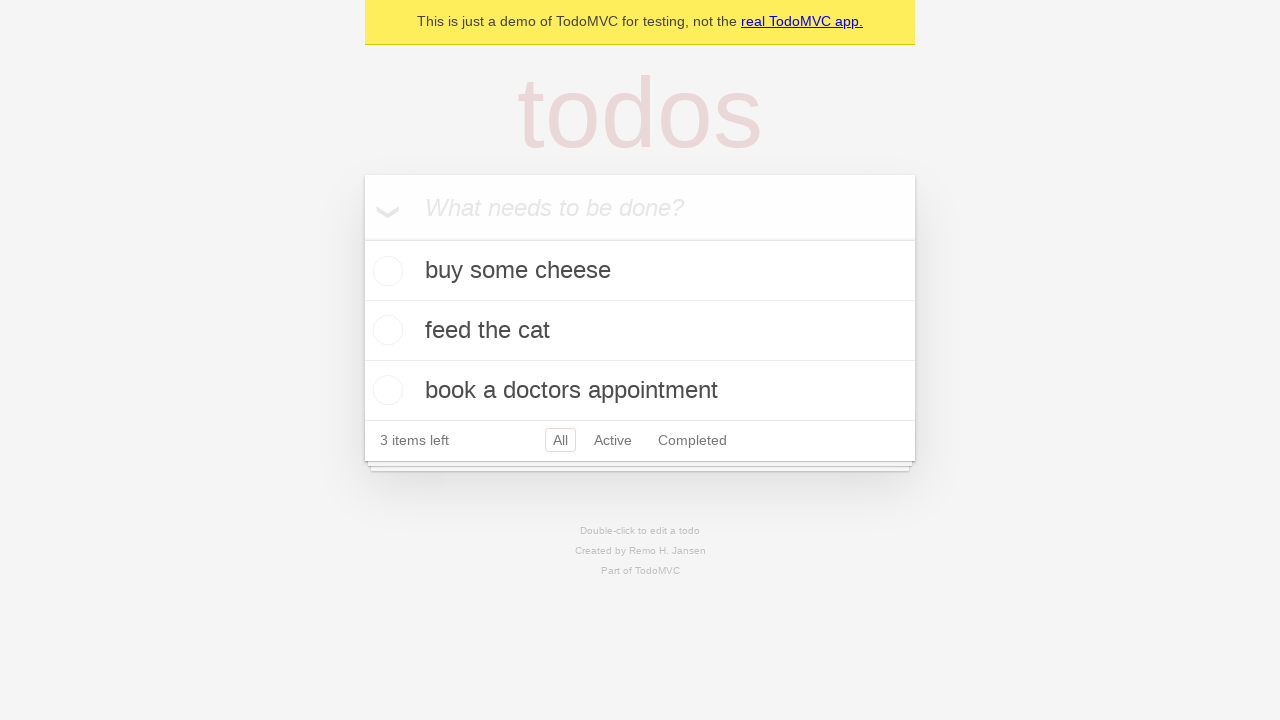

Located the second todo item
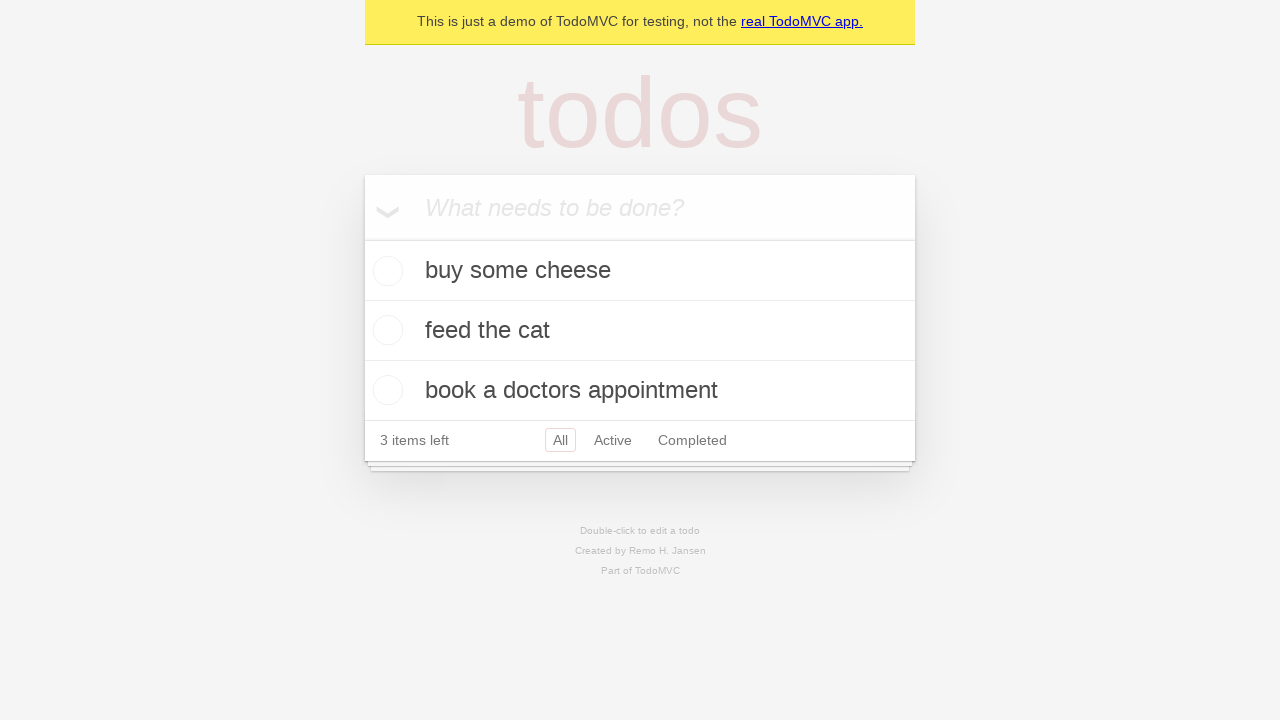

Double-clicked second todo to enter edit mode at (640, 331) on internal:testid=[data-testid="todo-item"s] >> nth=1
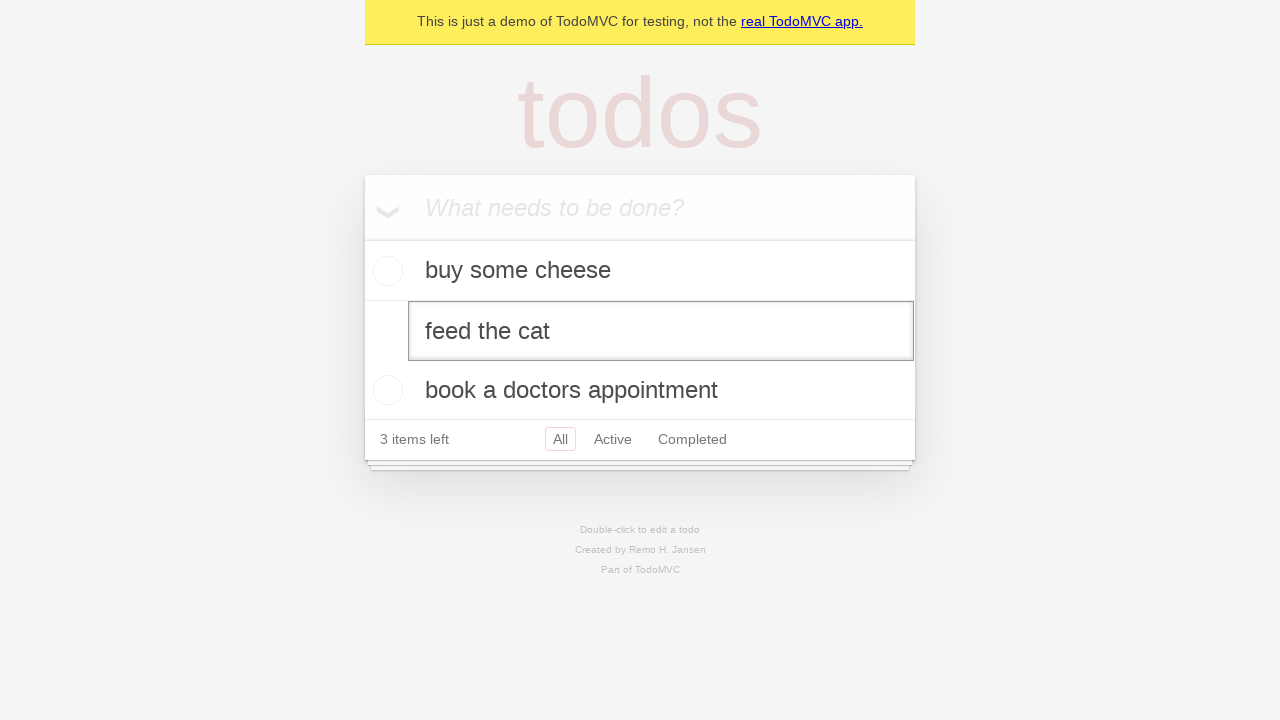

Changed todo text to 'buy some sausages' on internal:testid=[data-testid="todo-item"s] >> nth=1 >> internal:role=textbox[nam
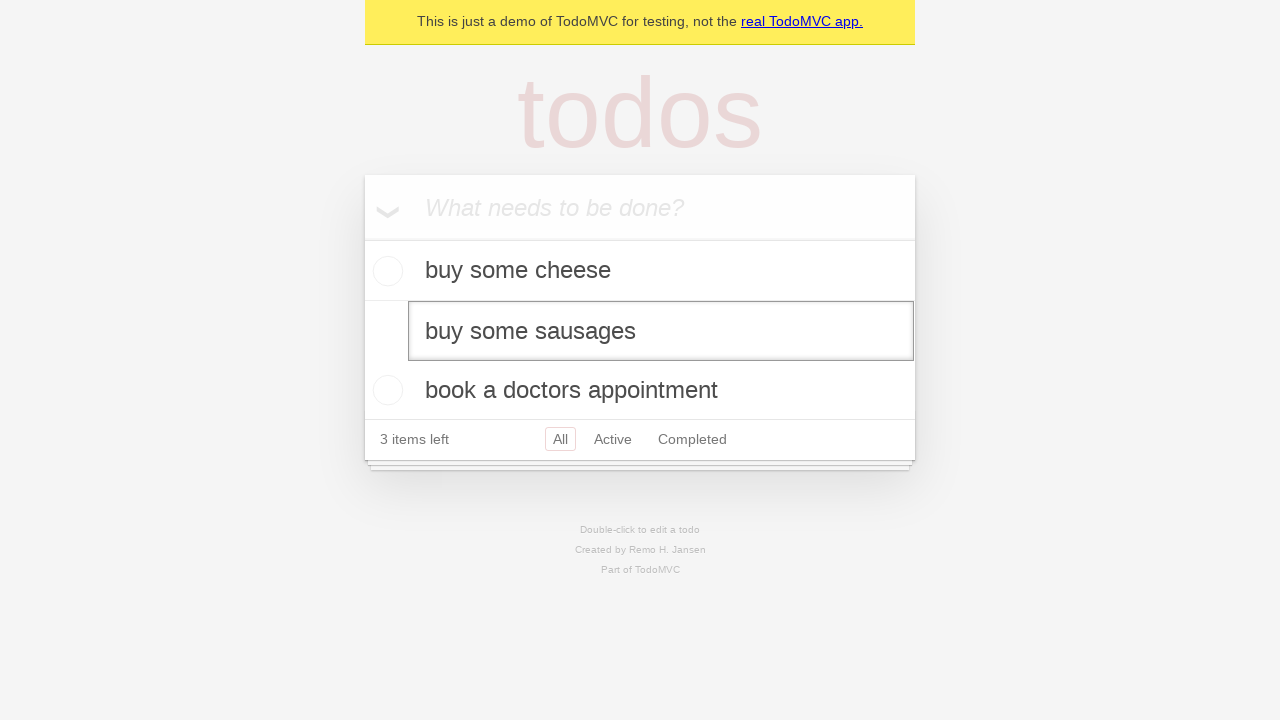

Pressed Enter to save the edited todo on internal:testid=[data-testid="todo-item"s] >> nth=1 >> internal:role=textbox[nam
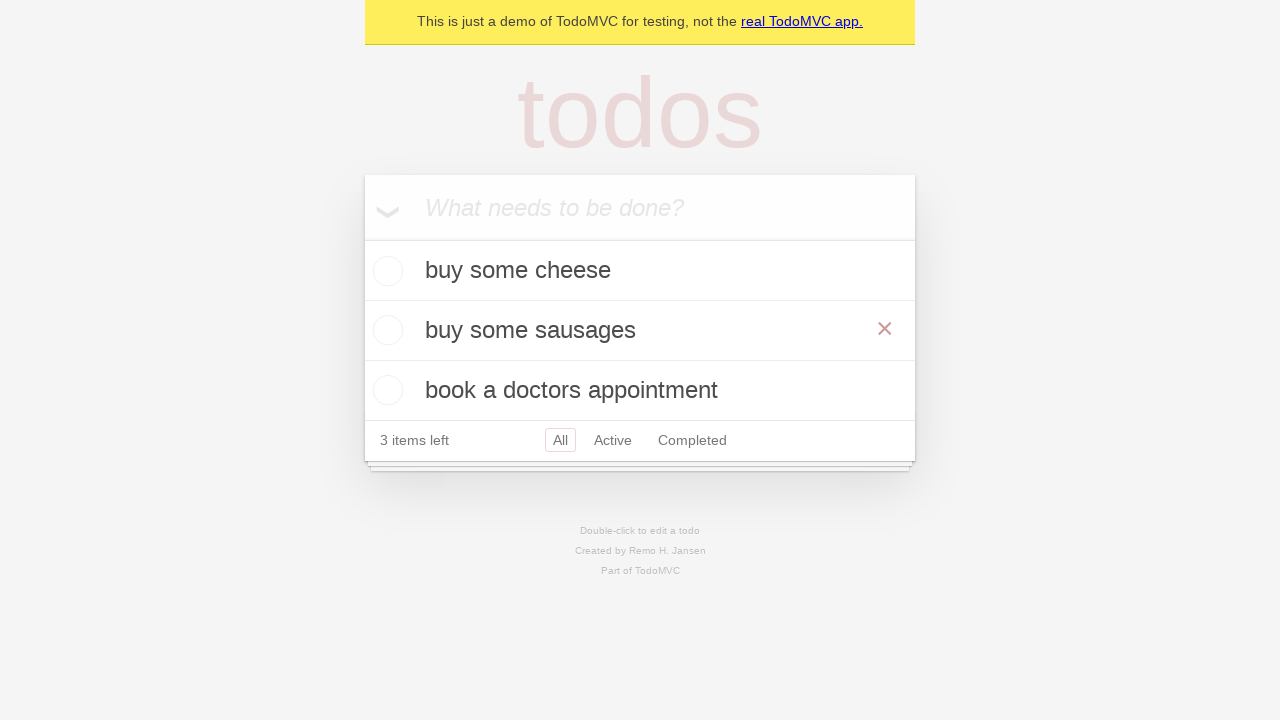

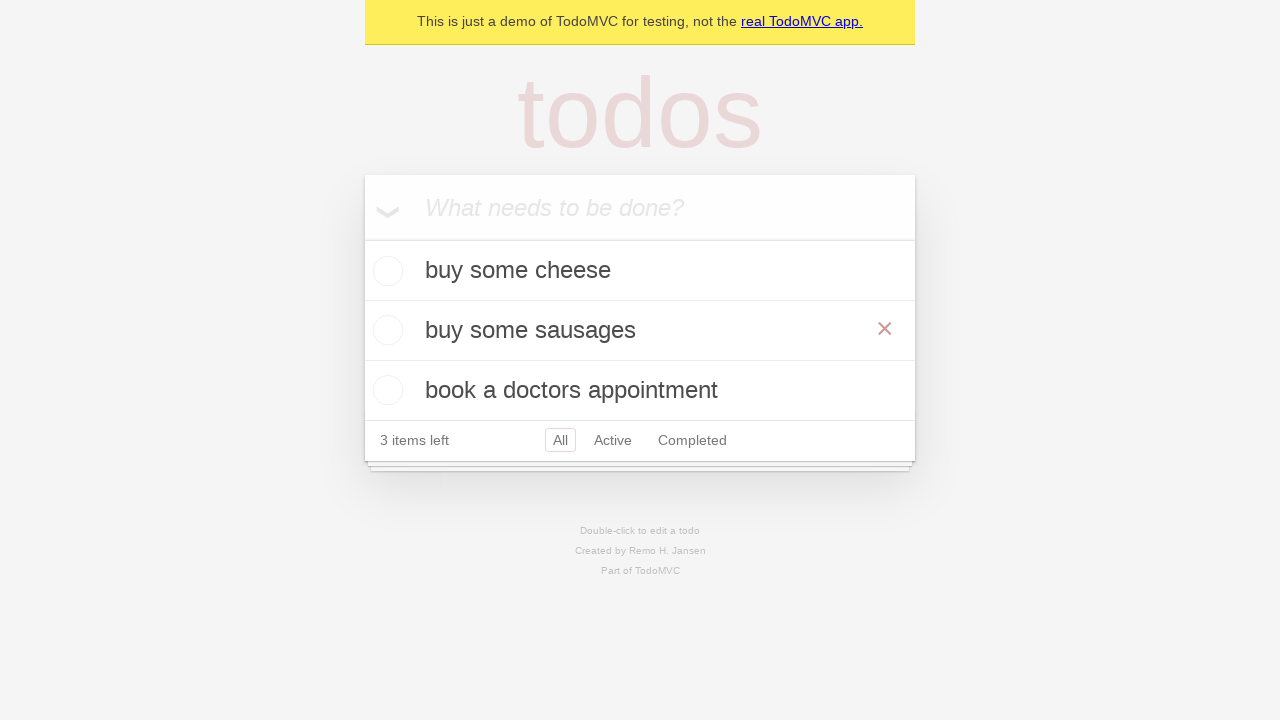